Tests file download functionality by clicking on a download link and verifying the download completes

Starting URL: https://the-internet.herokuapp.com/download

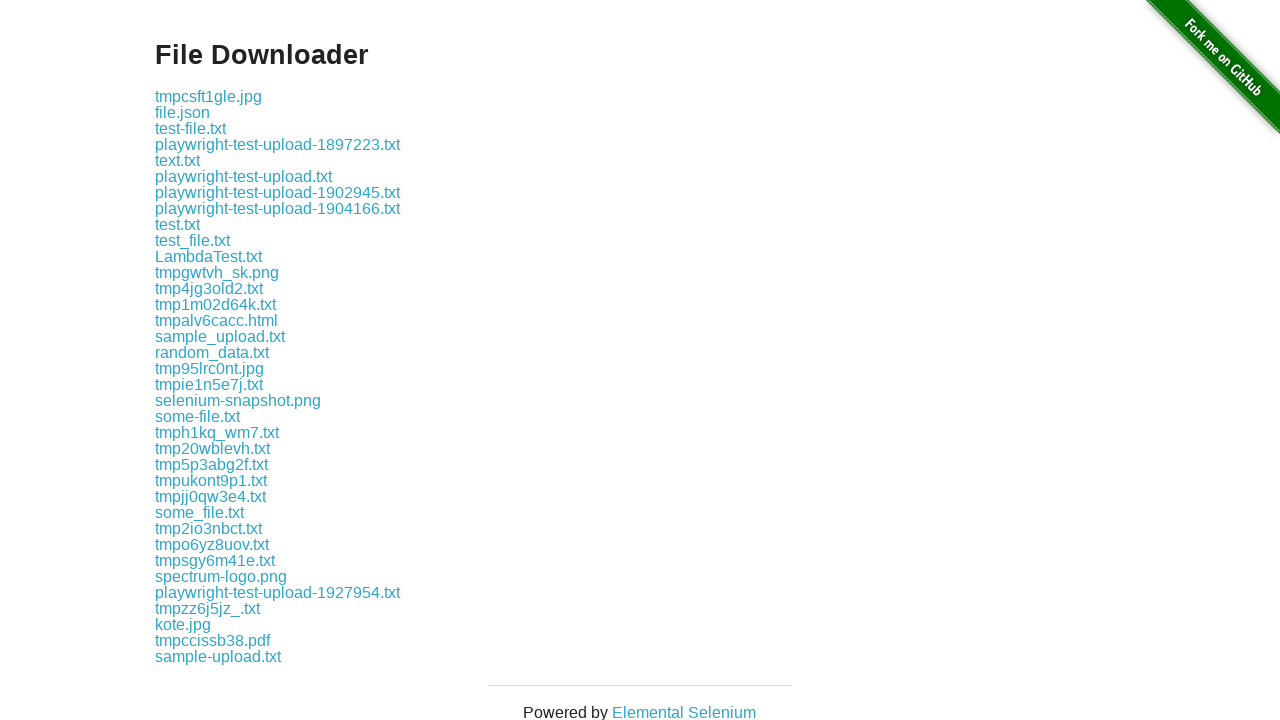

Clicked on the file download link at (198, 416) on a[href='download/some-file.txt']
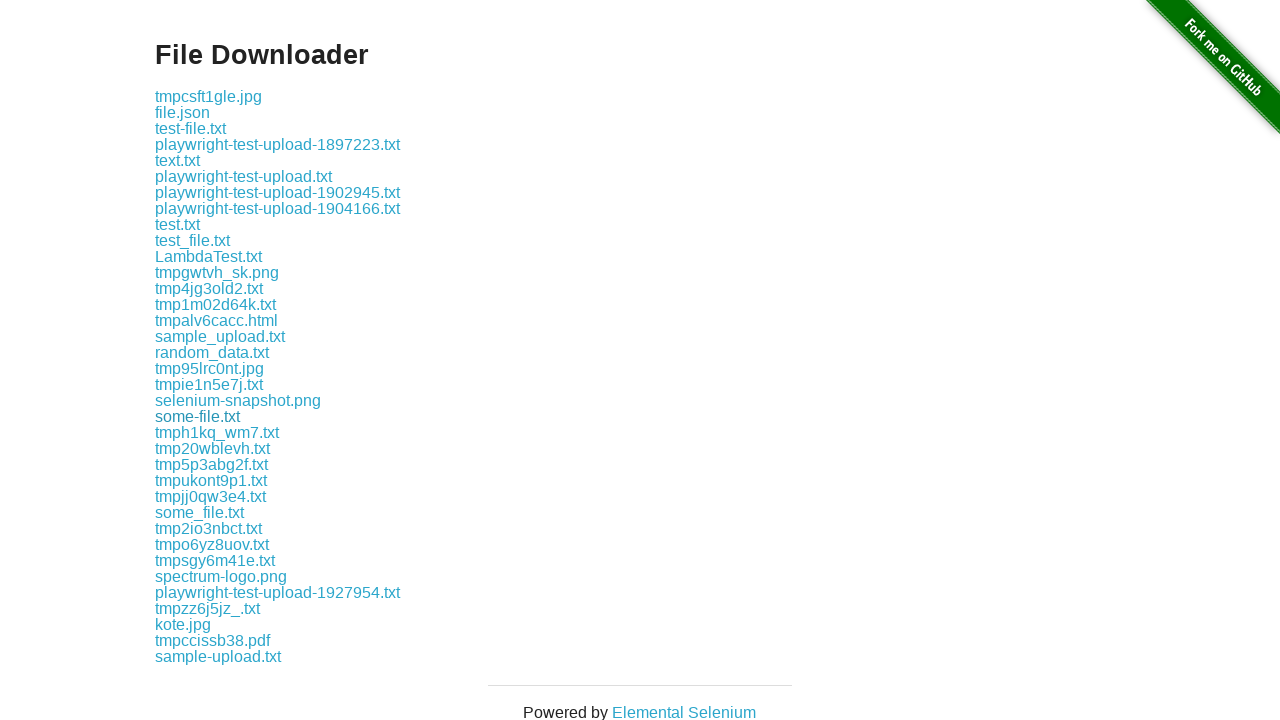

Waited 2 seconds for download to initiate
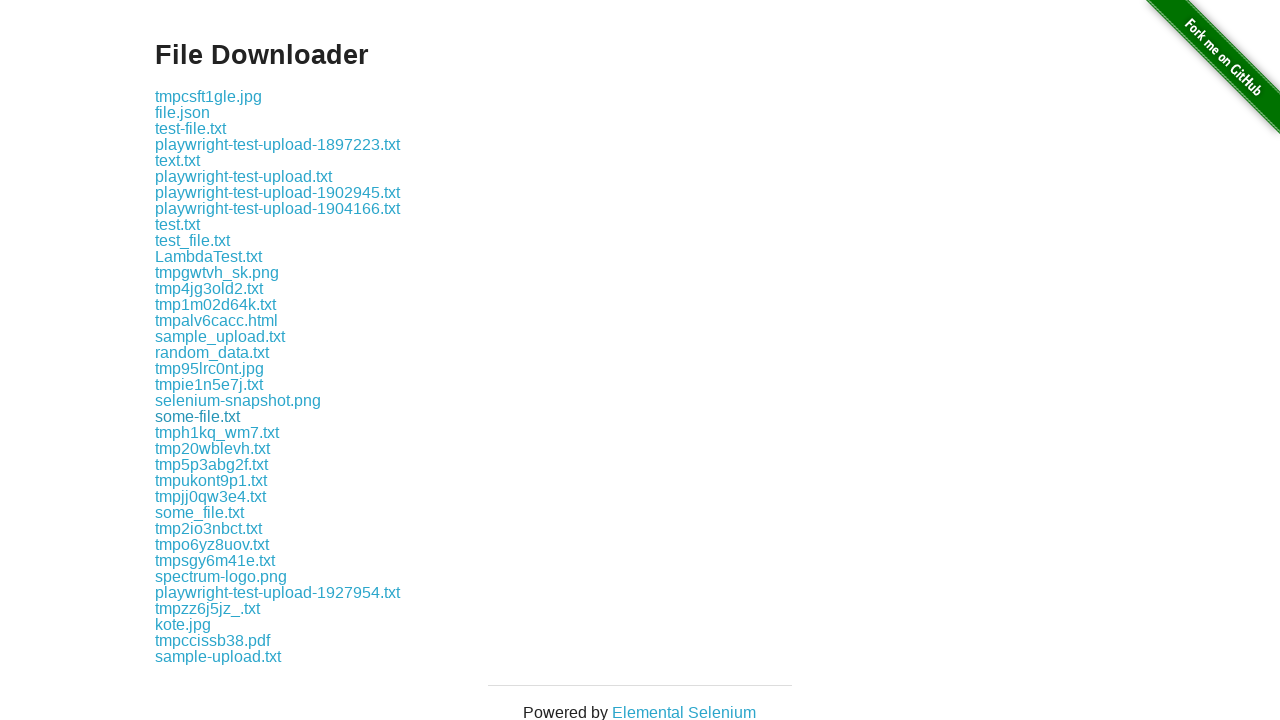

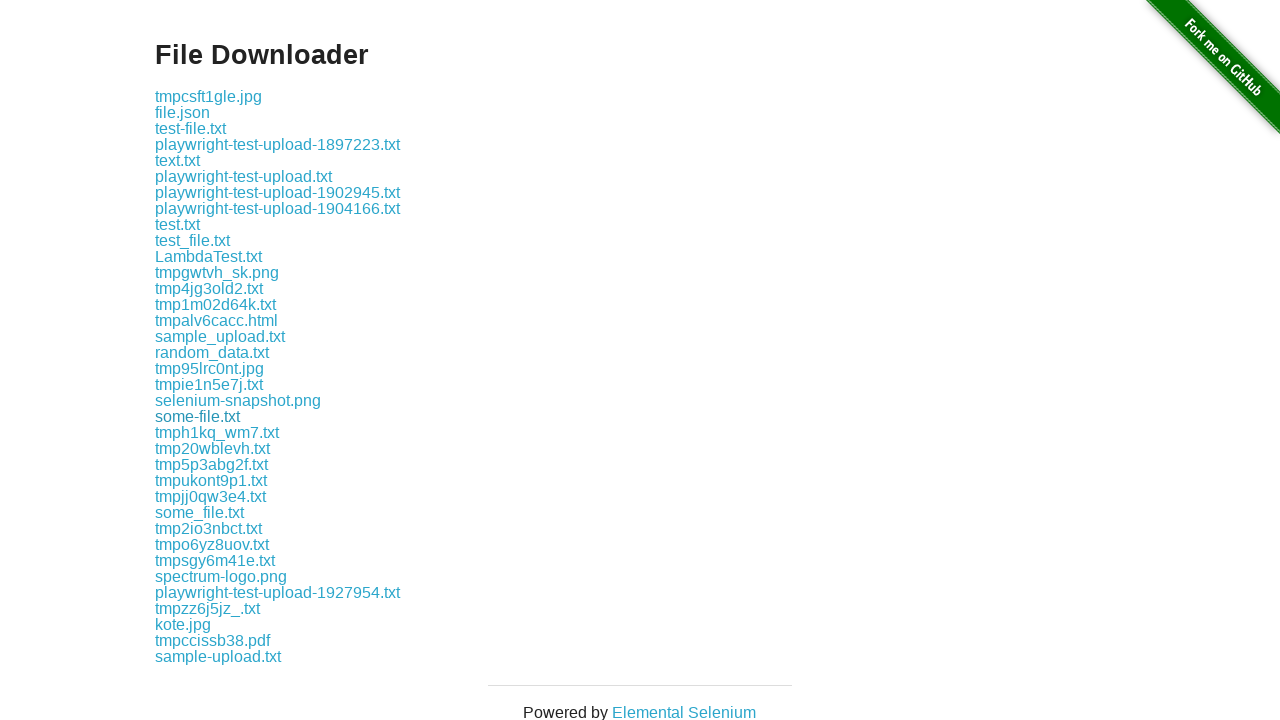